Tests file download functionality by navigating to Python download page and clicking on a download link for the Windows MSI installer.

Starting URL: https://www.python.org/downloads/release/python-2712/

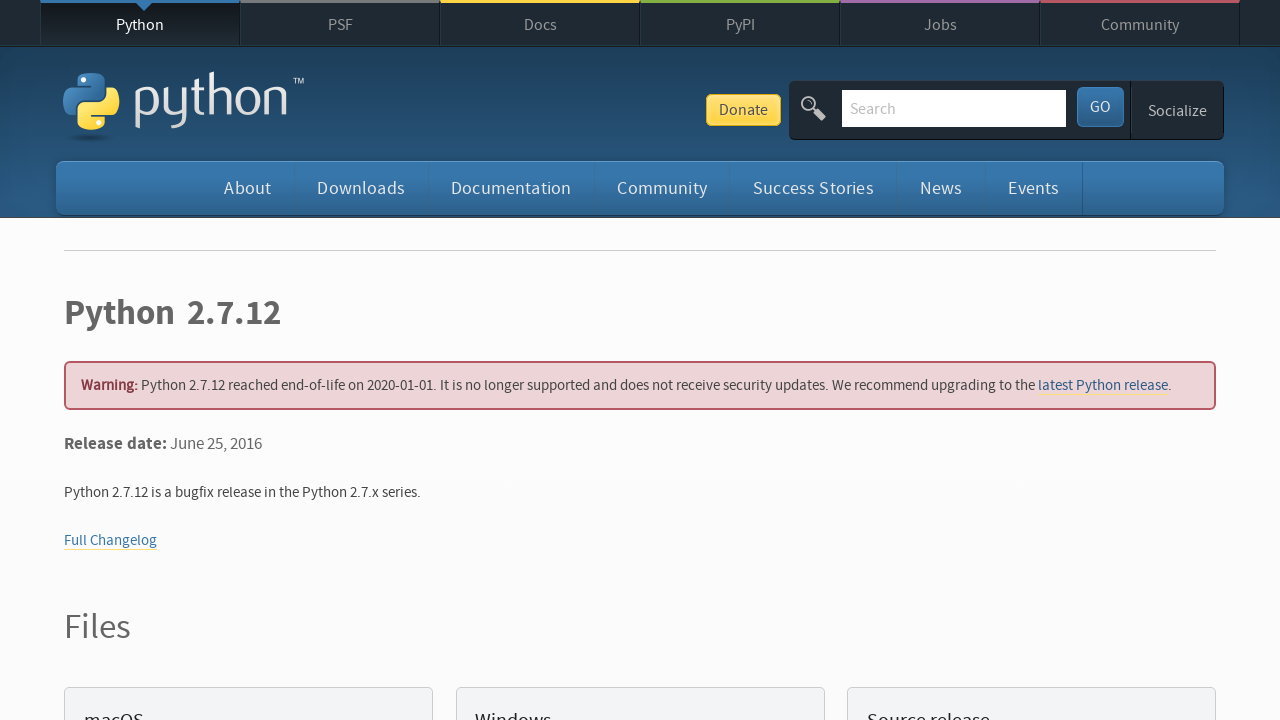

Clicked on Windows x86-64 MSI installer download link at (162, 360) on text=Windows x86-64 MSI installer
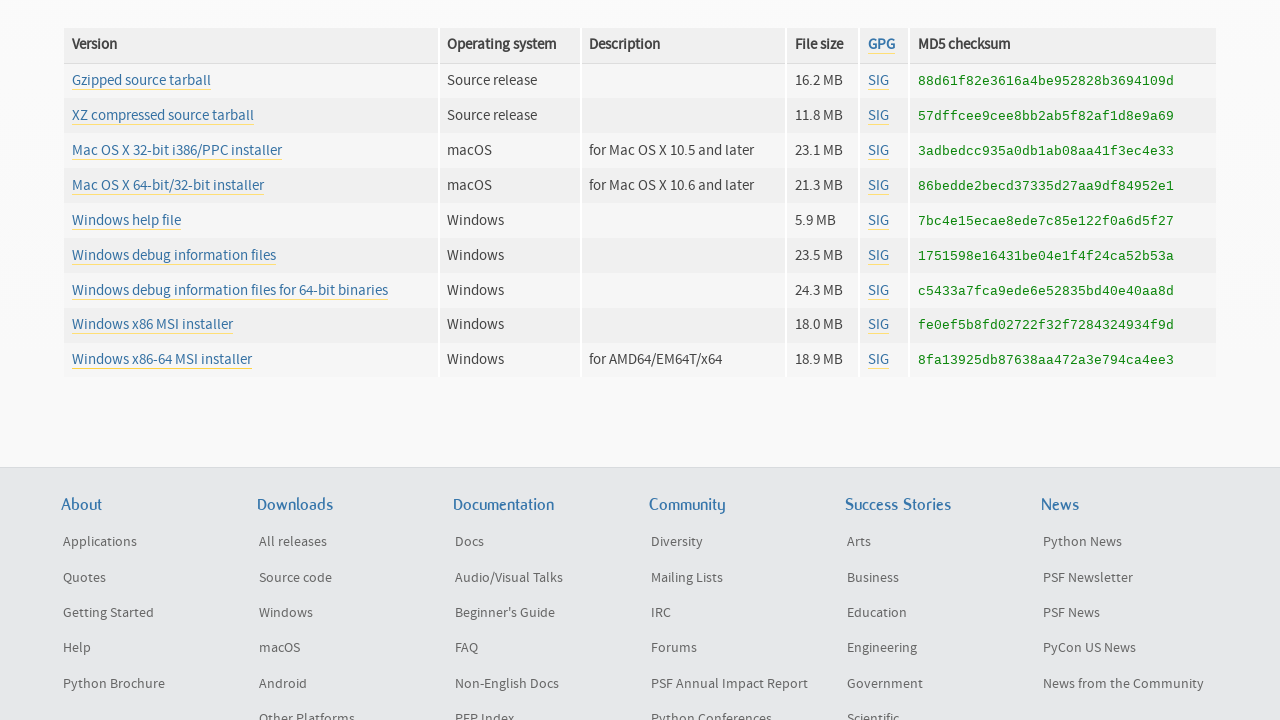

Waited 3000ms for download to initiate
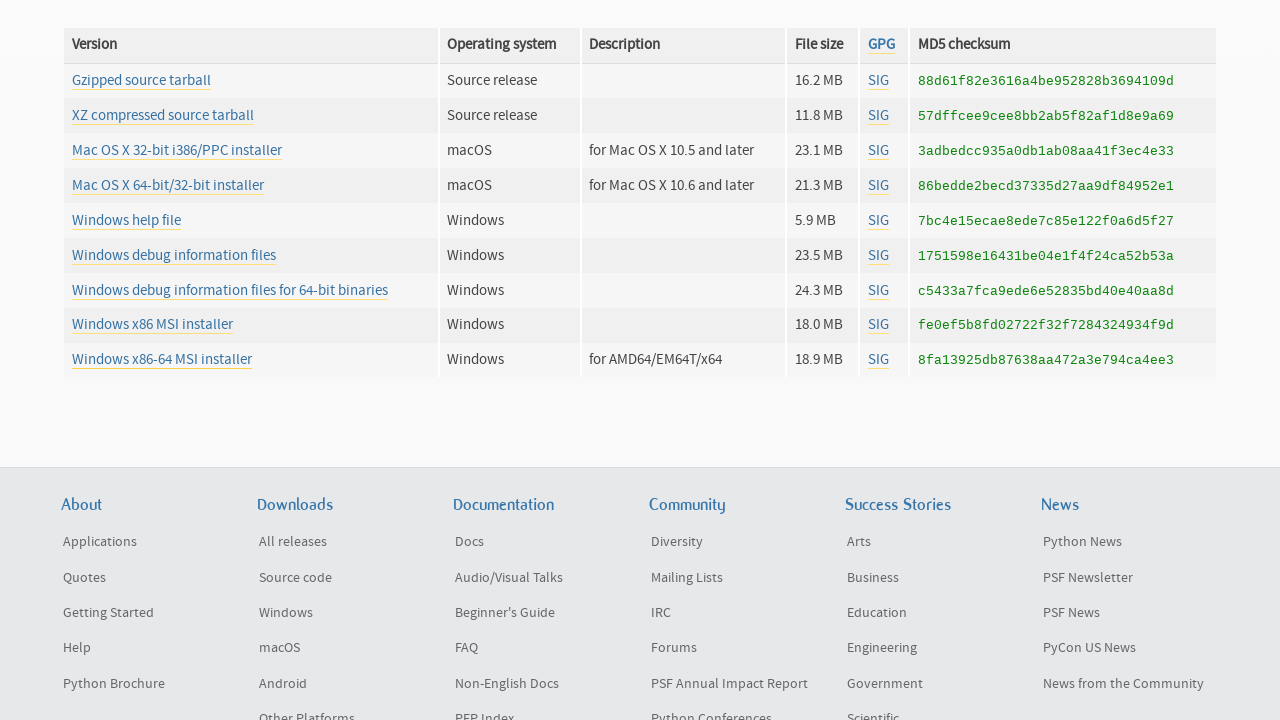

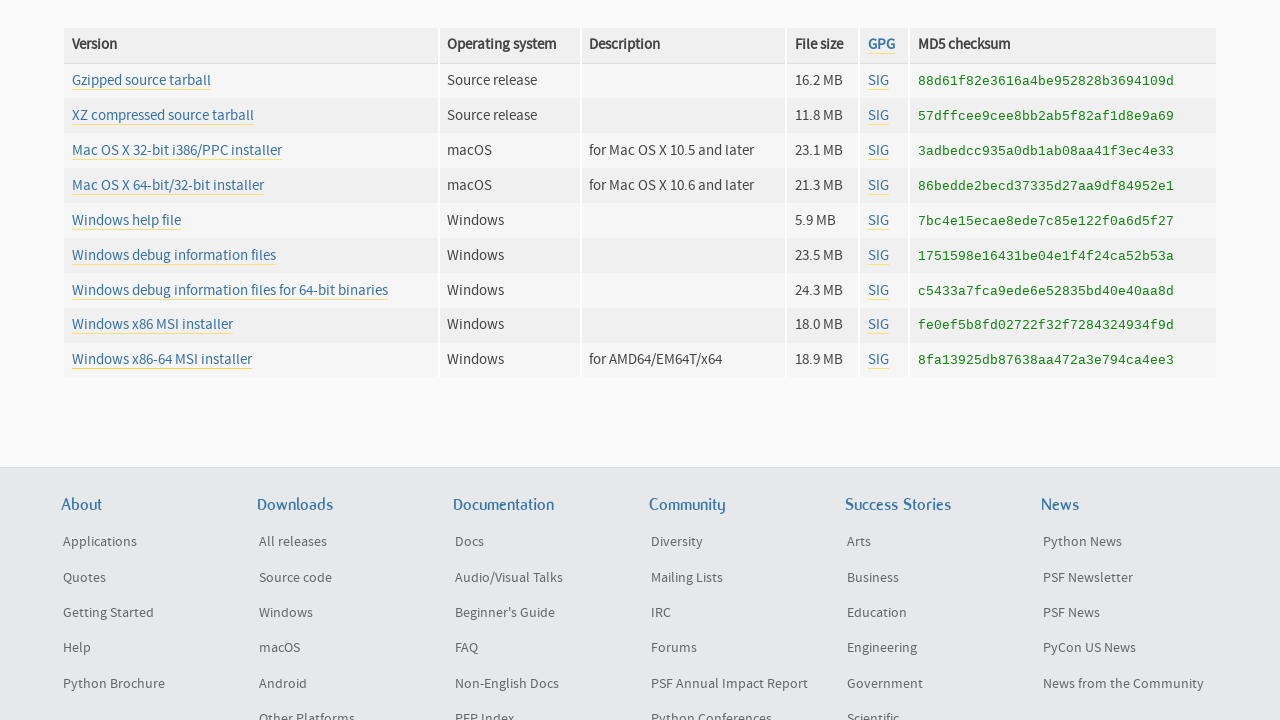